Tests Oklahoma County property search functionality by entering an address search query, submitting the form, then iterating through the search result links and navigating back to results.

Starting URL: https://docs.oklahomacounty.org/AssessorWP5/DefaultSearch.asp

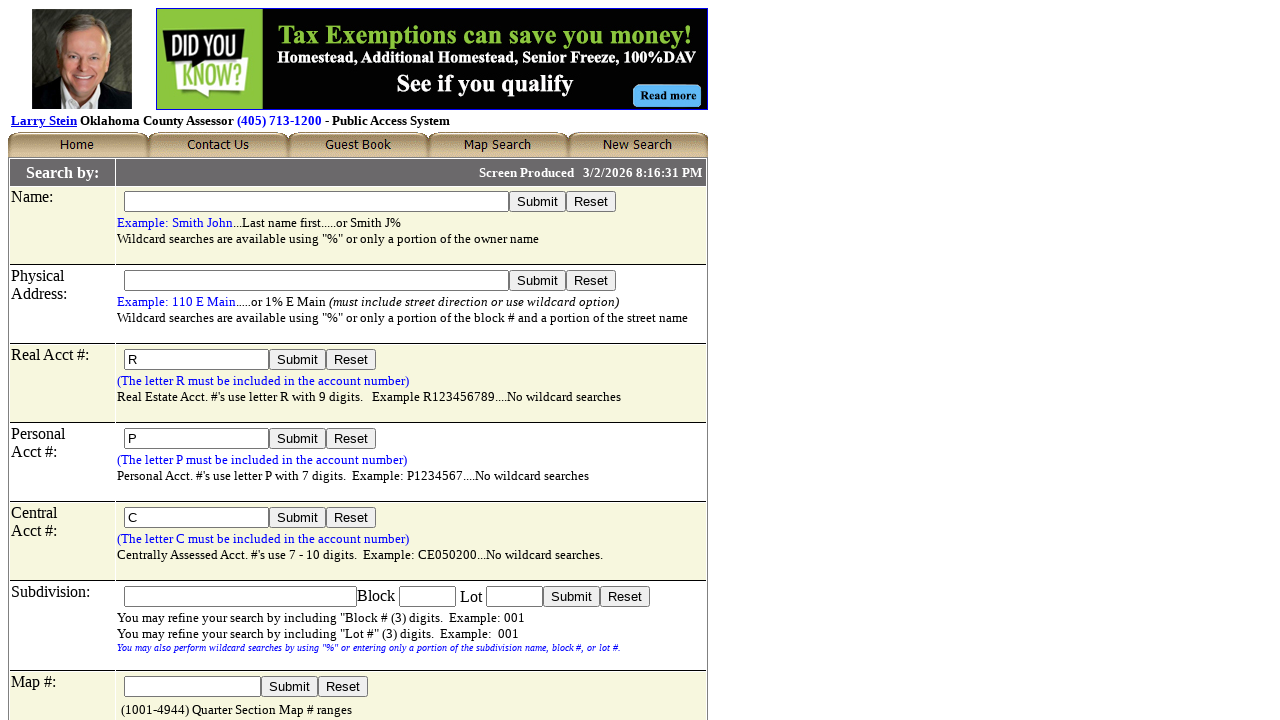

Filled location search field with '1%%% Pioneer St' on input[name='FormattedLocation']
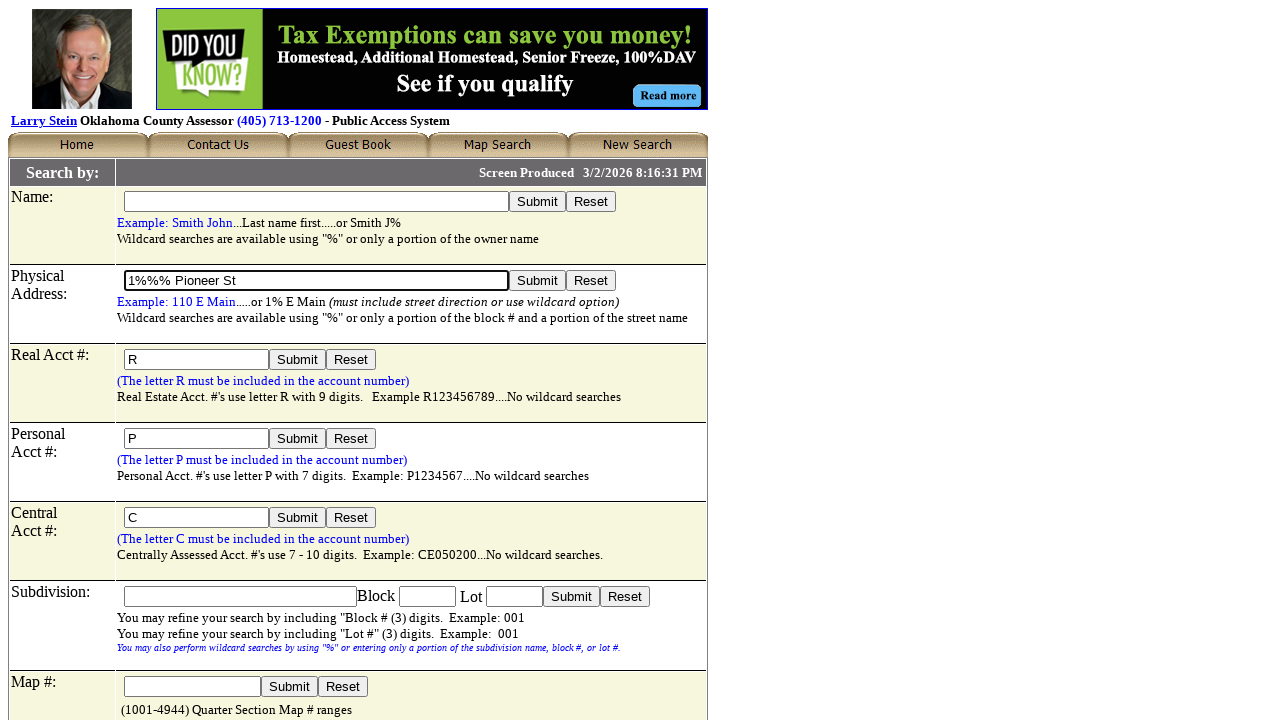

Located the instruction cell containing submit button
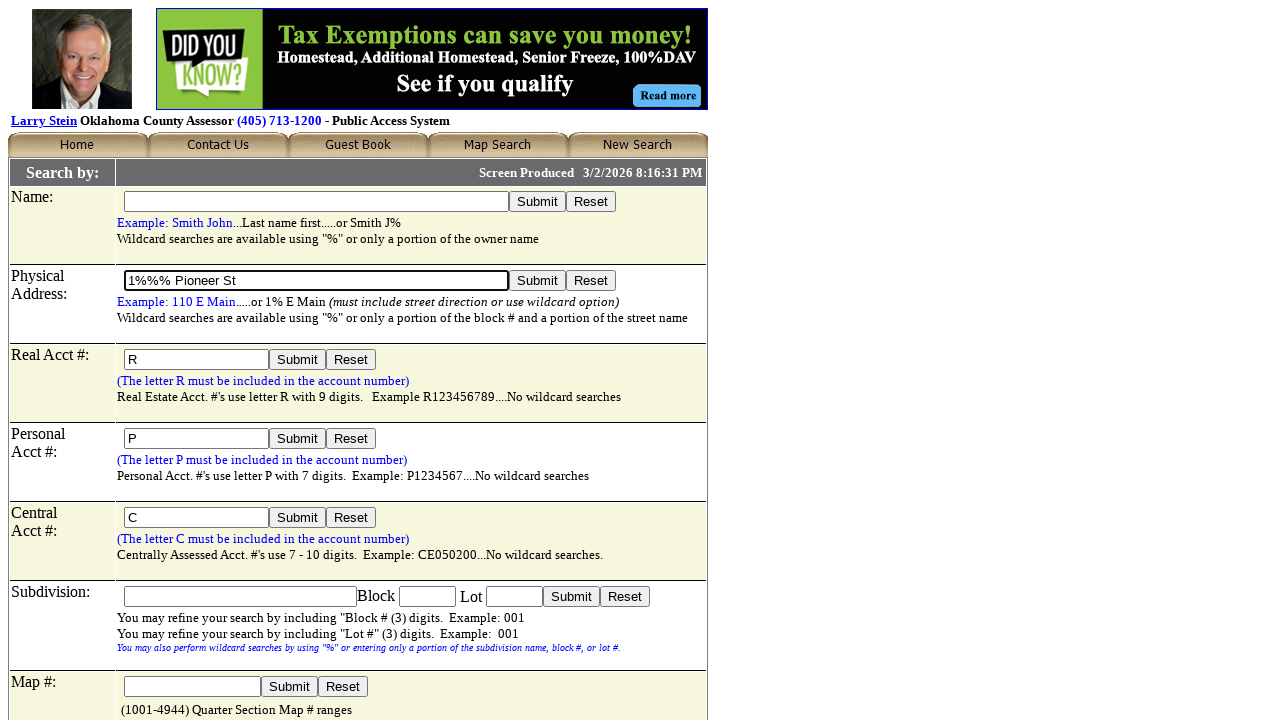

Found the Submit button
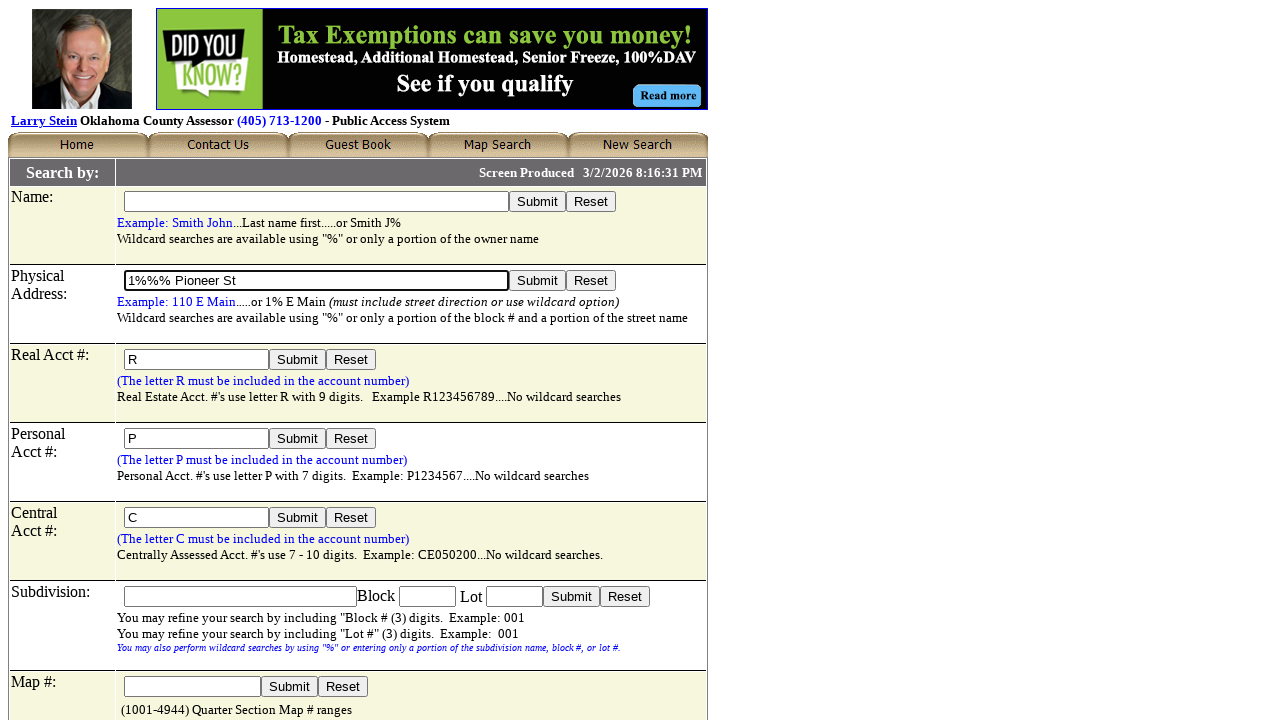

Clicked the Submit button to search for properties at (538, 280) on internal:role=cell[name="Submit Reset Example: 110 E Main.....or 1% E Main (must
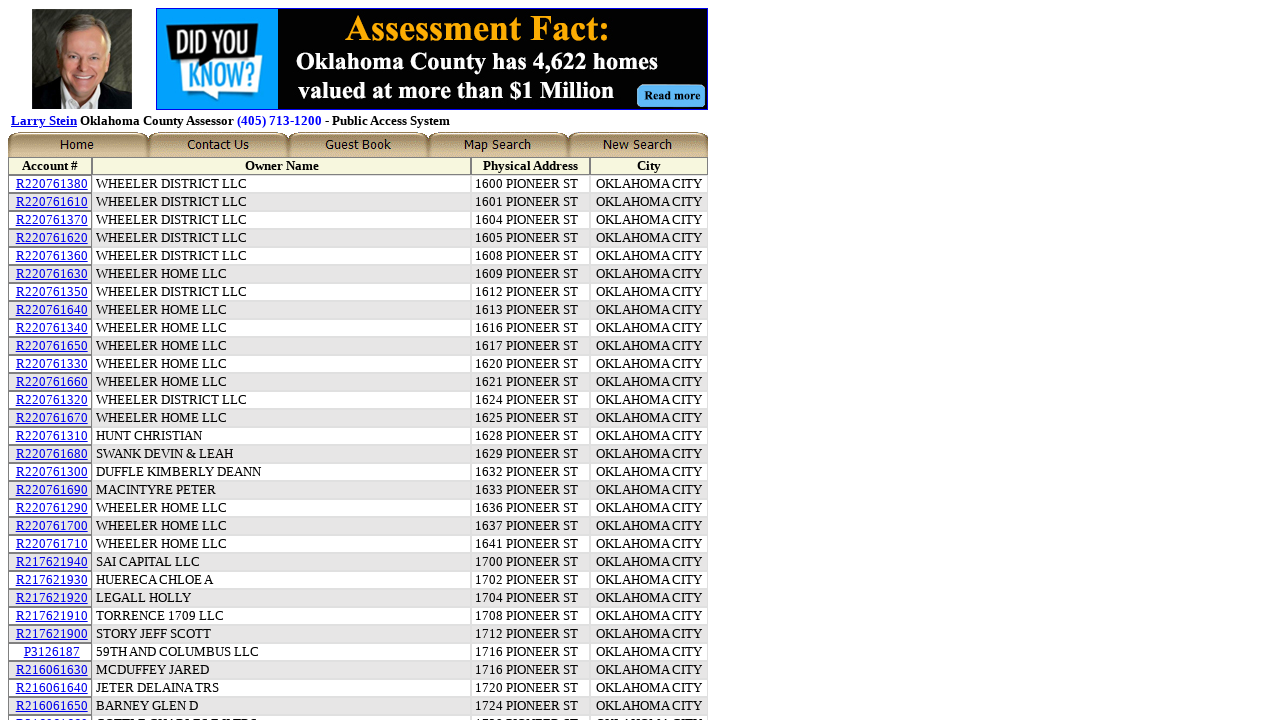

Waited for search results page to load
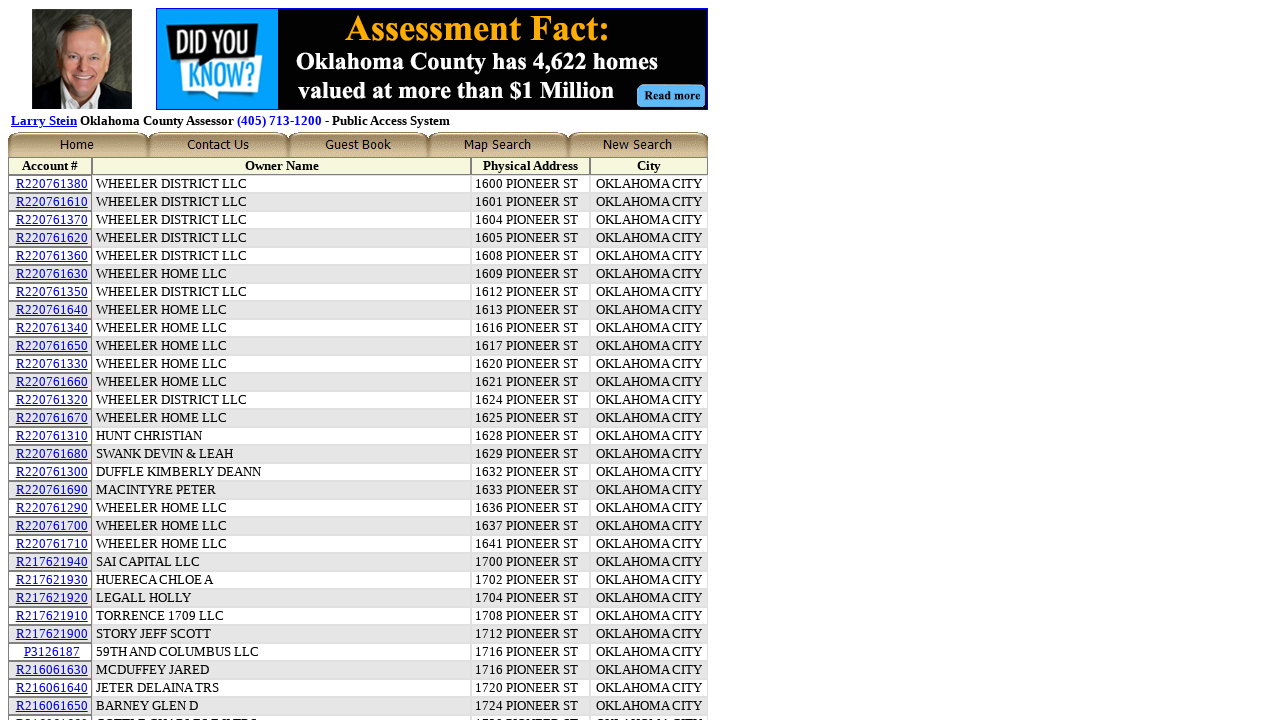

Located all links in the fourth table (search results)
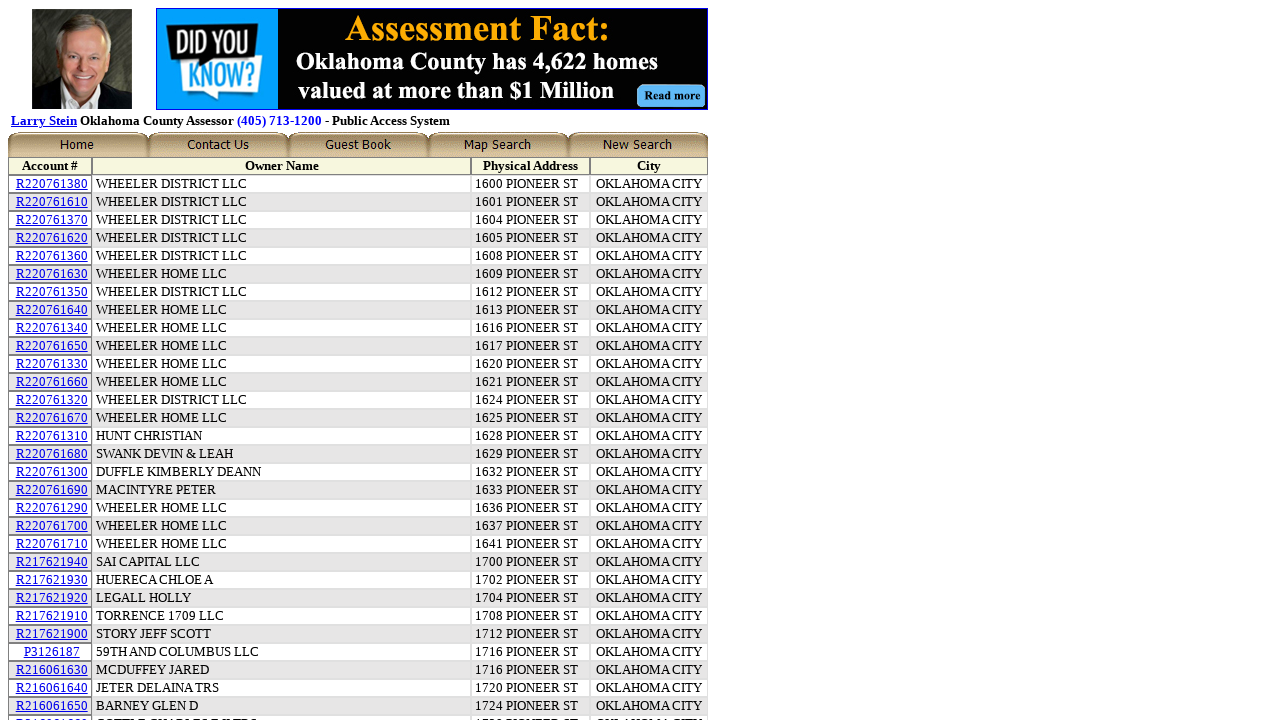

Found 57 result links in the table
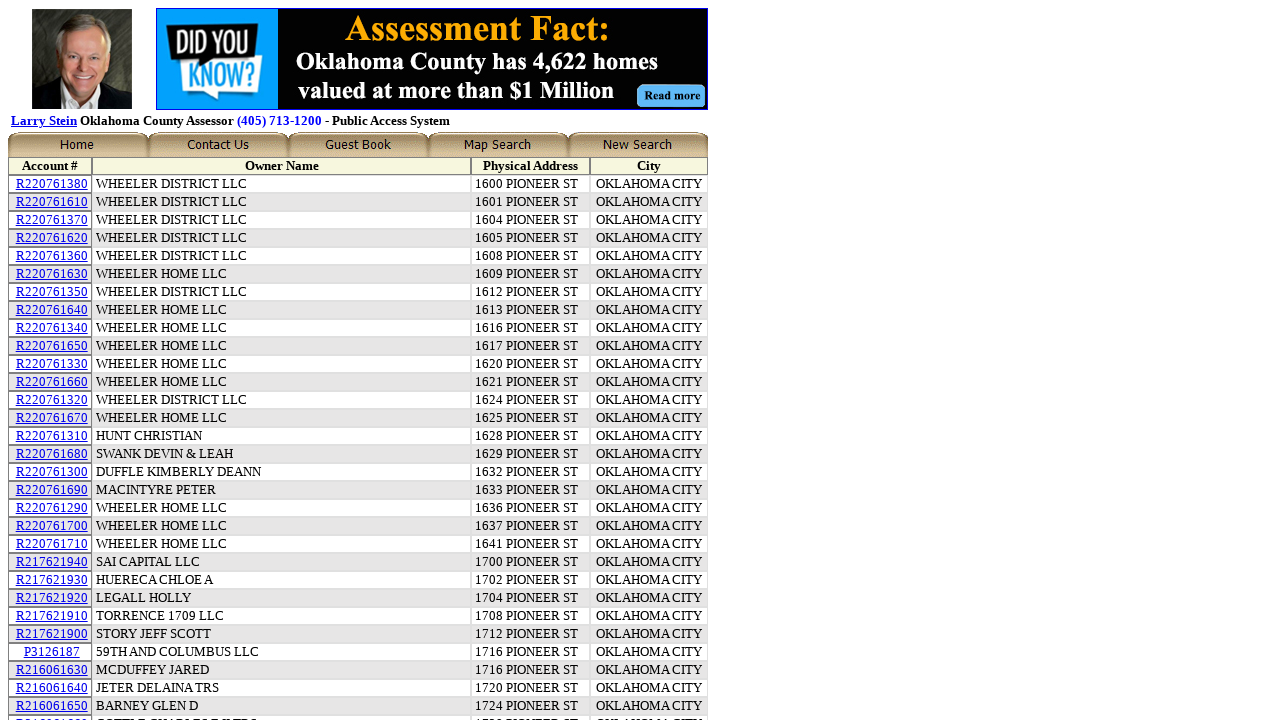

Re-located result links for iteration 1
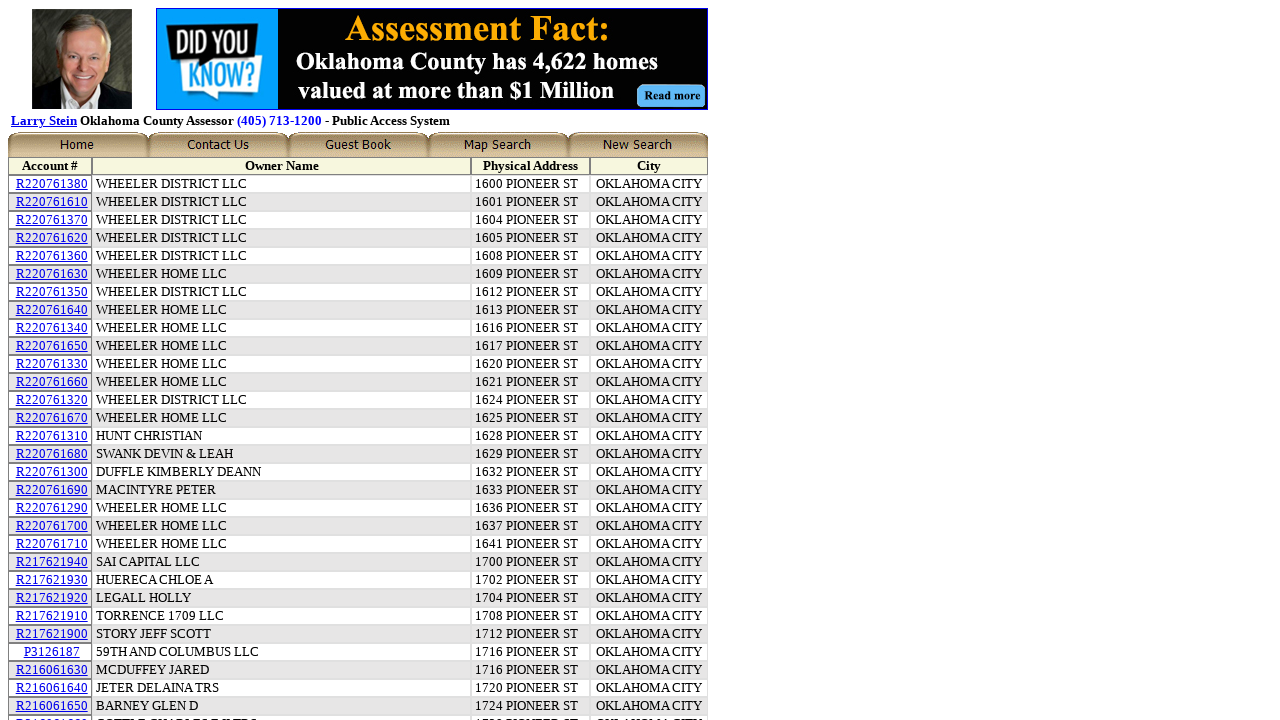

Retrieved 57 link element handles
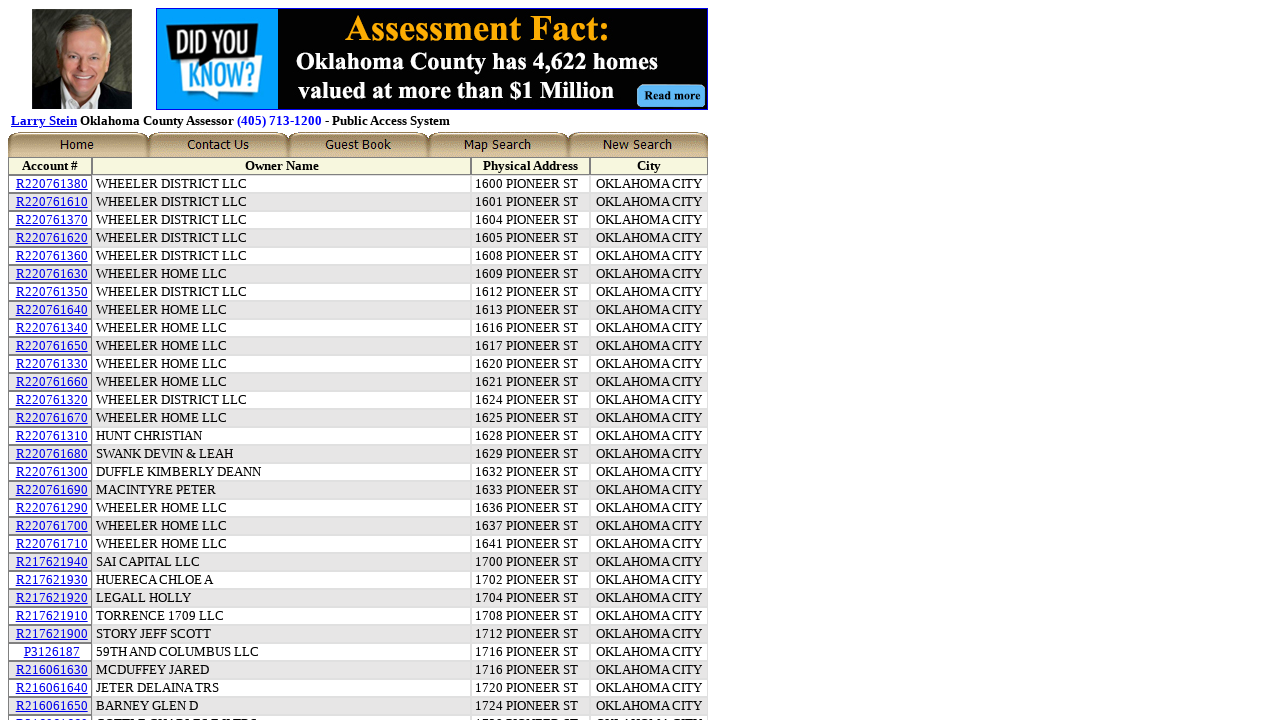

Set up dialog handler to dismiss any alerts
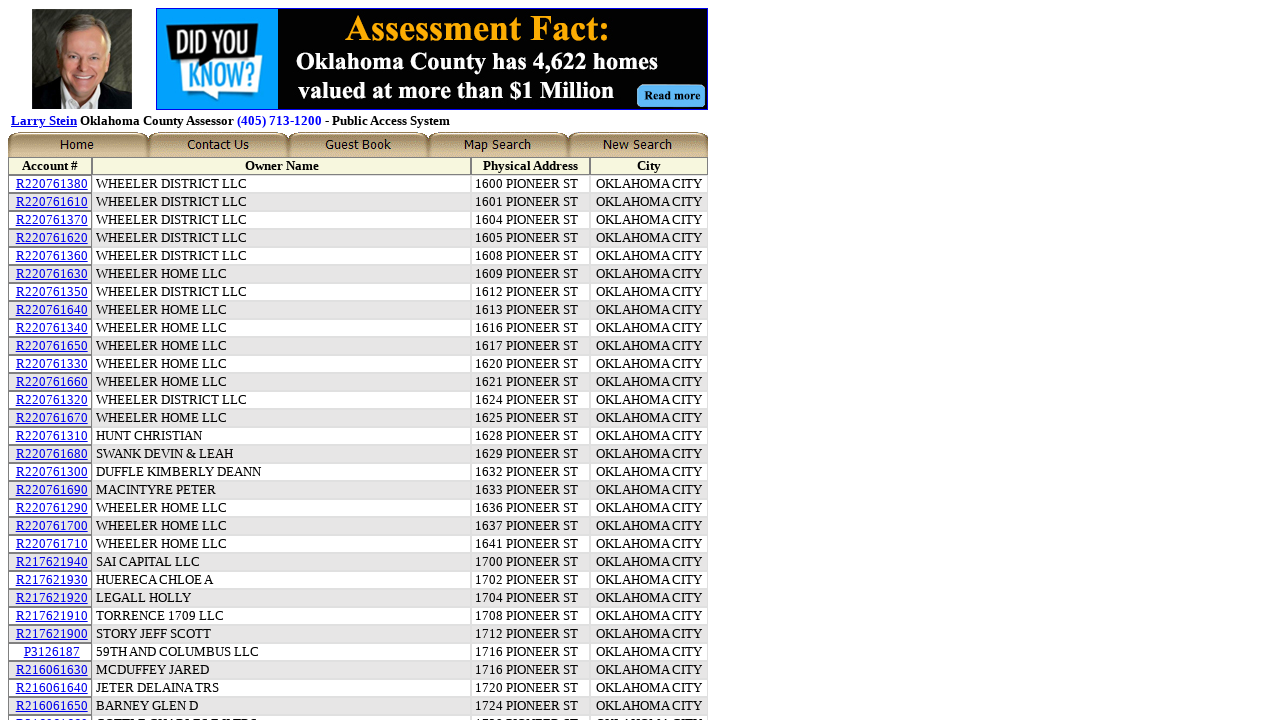

Clicked result link #1
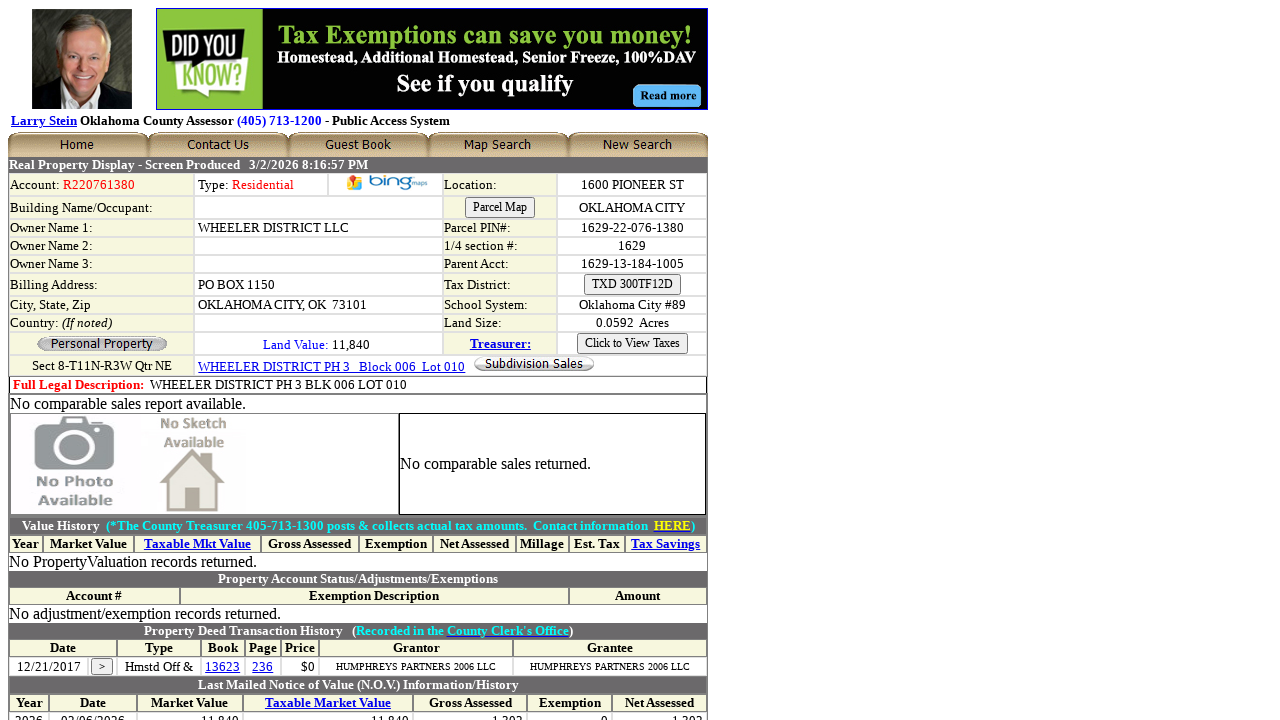

Waited for property detail page to load after clicking link #1
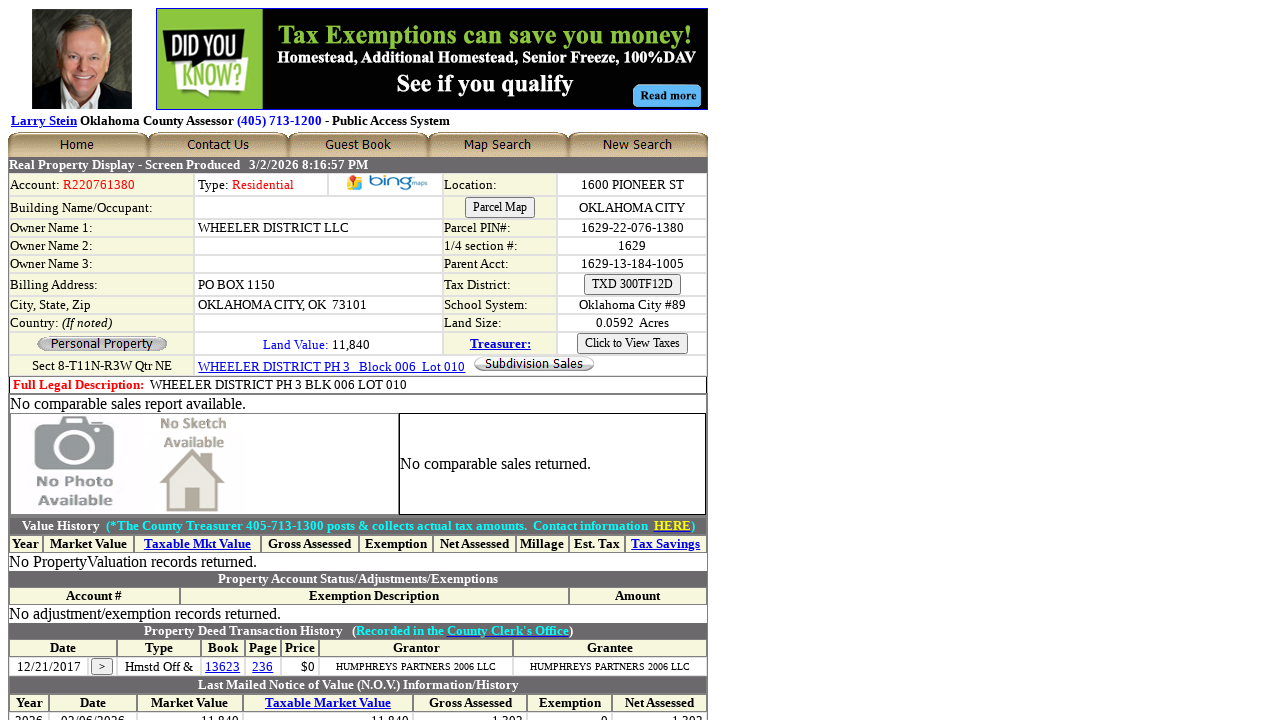

Navigated back to search results after viewing link #1
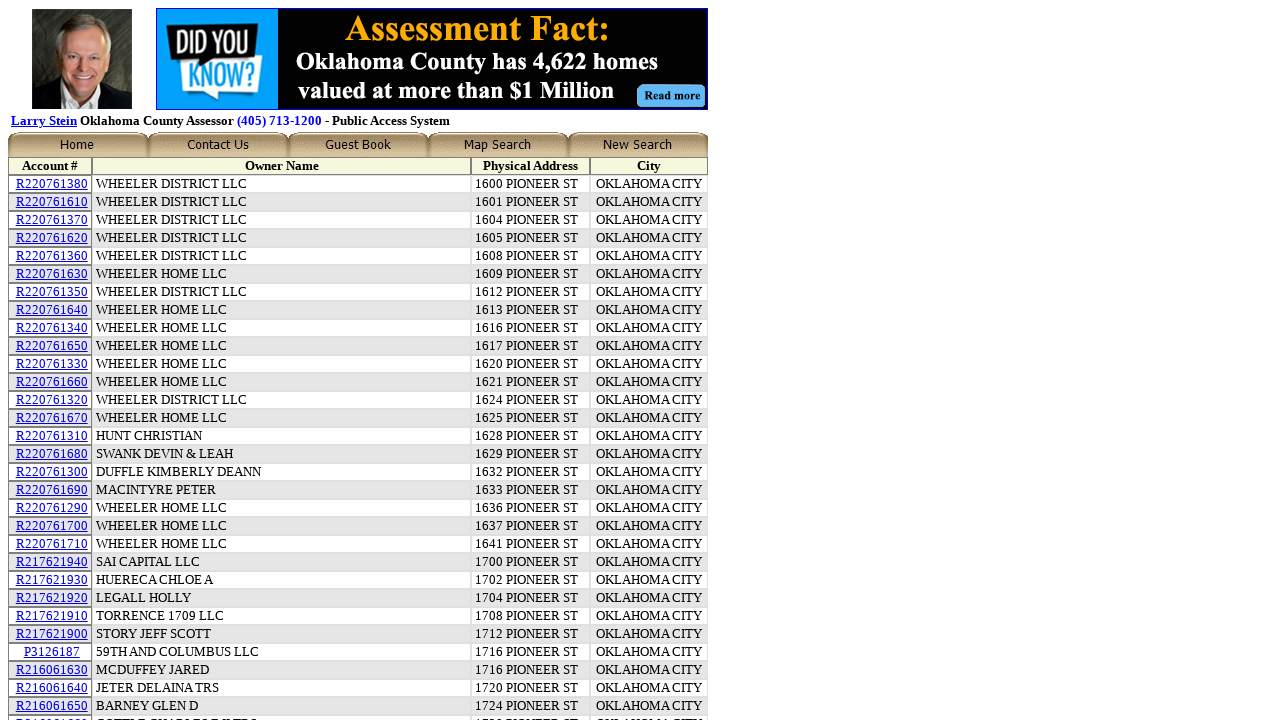

Re-located result links for iteration 2
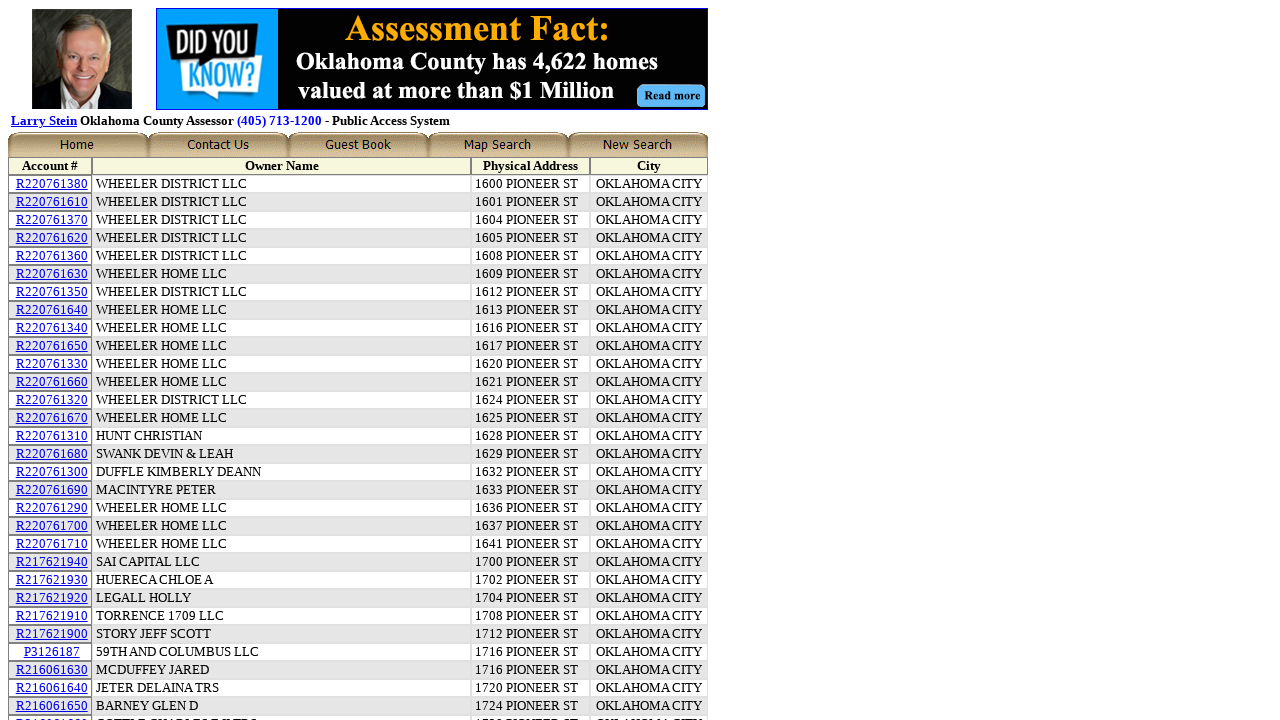

Retrieved 57 link element handles
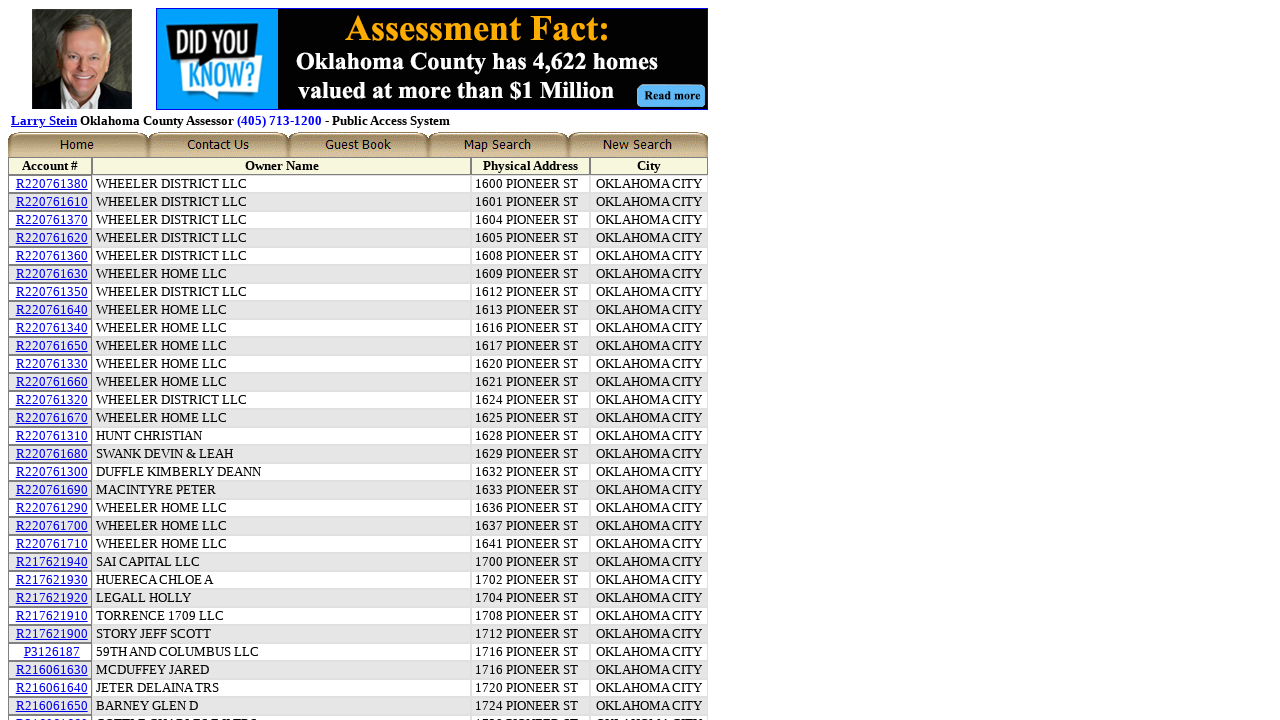

Set up dialog handler to dismiss any alerts
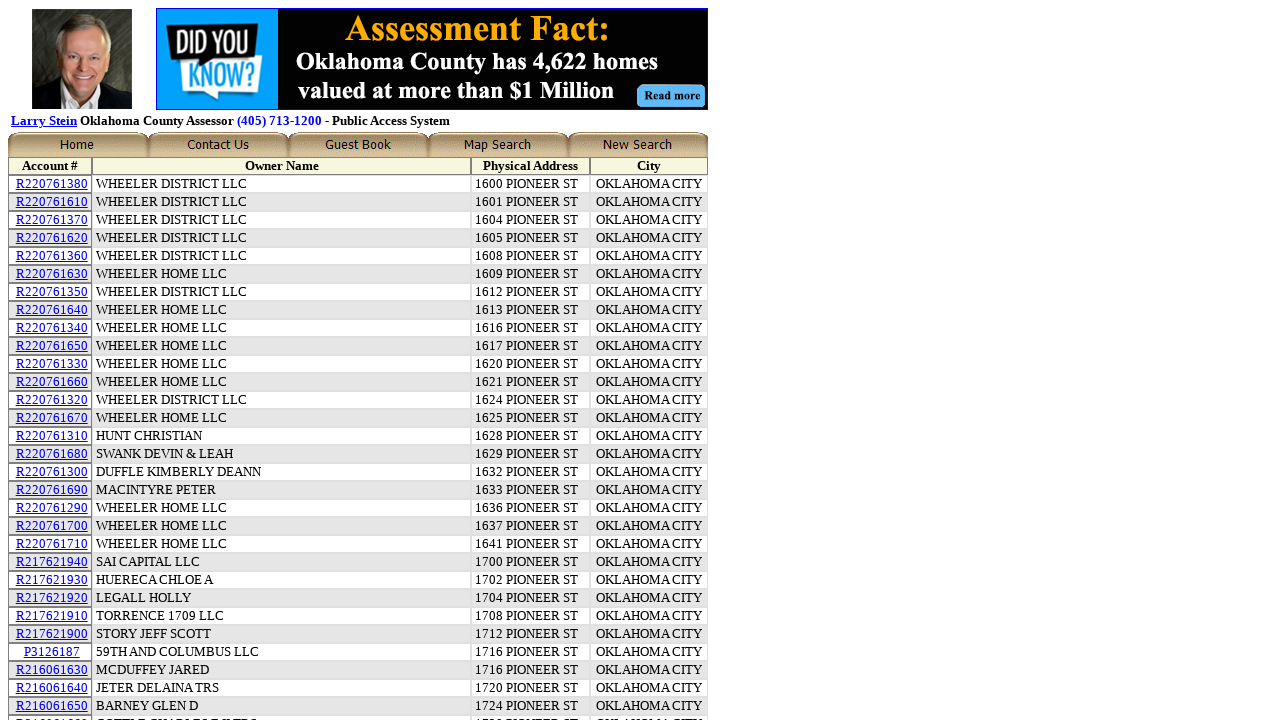

Clicked result link #2
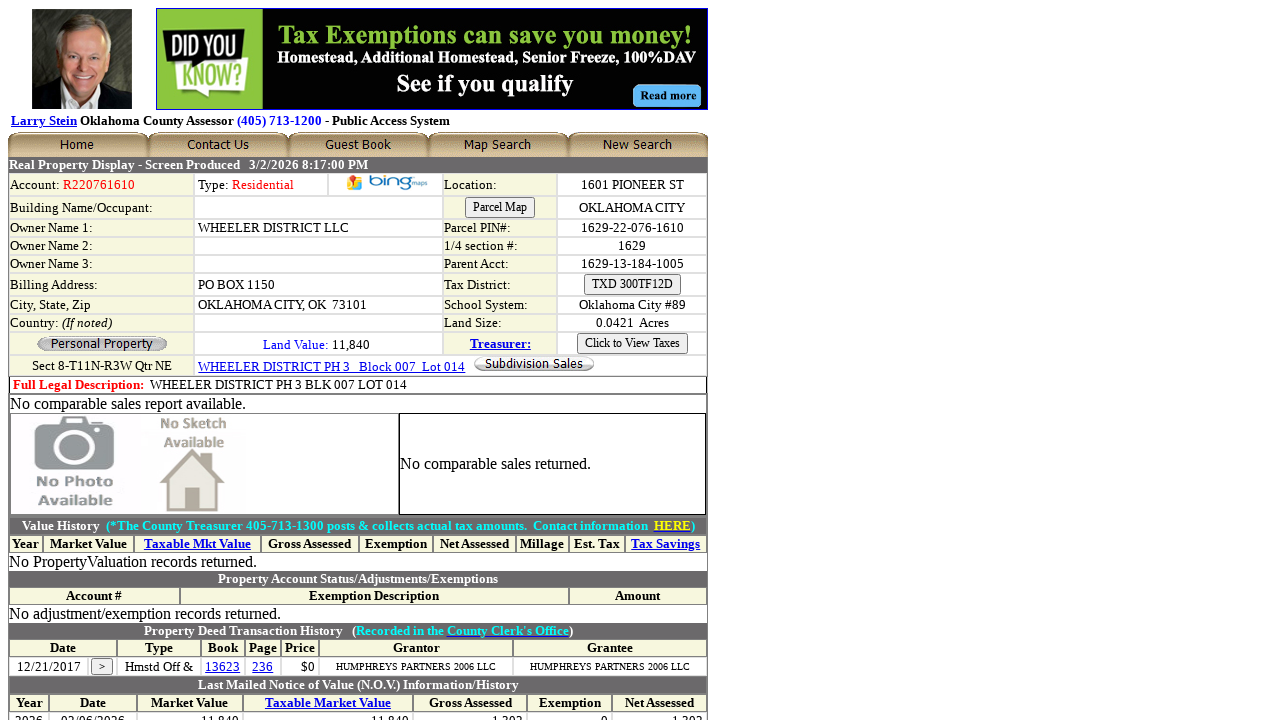

Waited for property detail page to load after clicking link #2
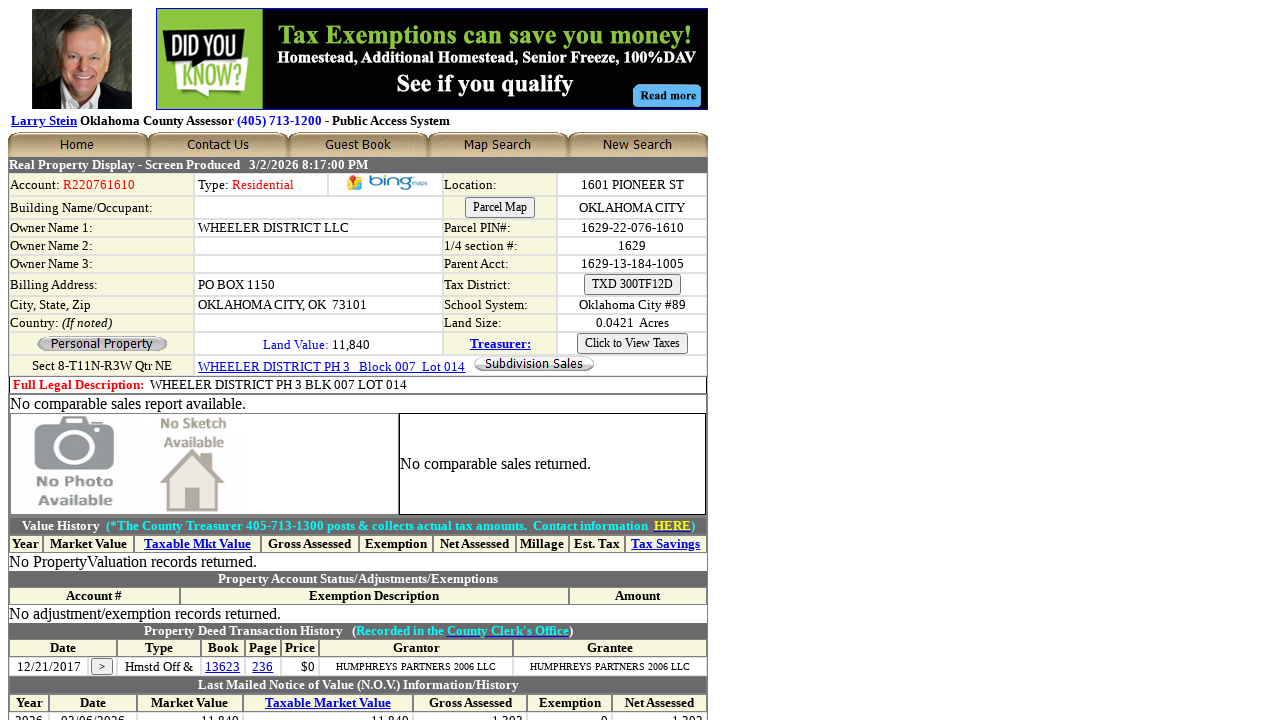

Navigated back to search results after viewing link #2
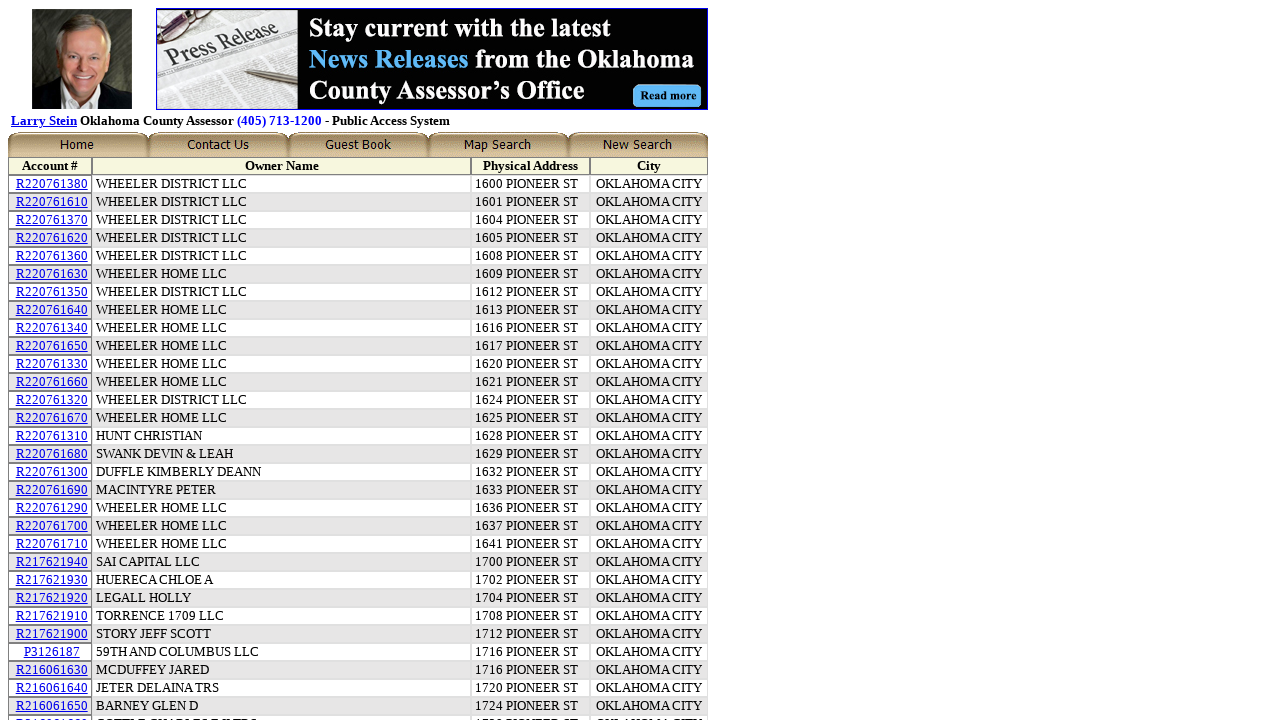

Re-located result links for iteration 3
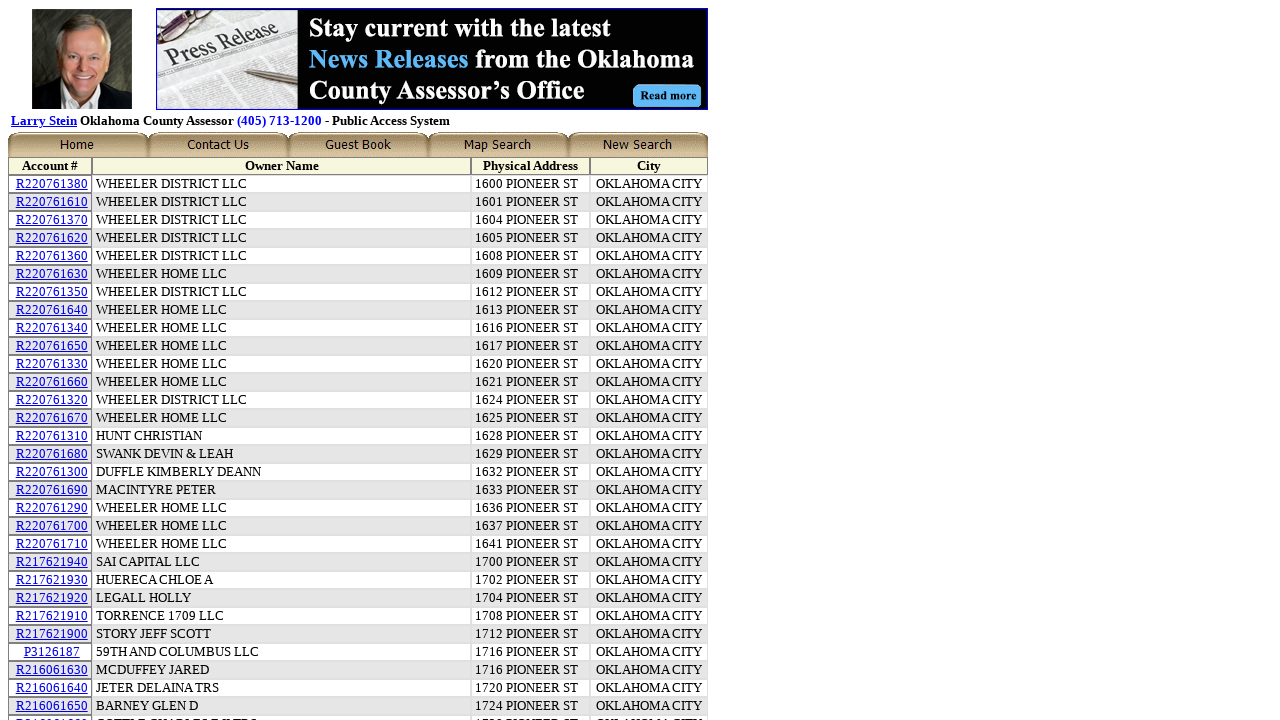

Retrieved 57 link element handles
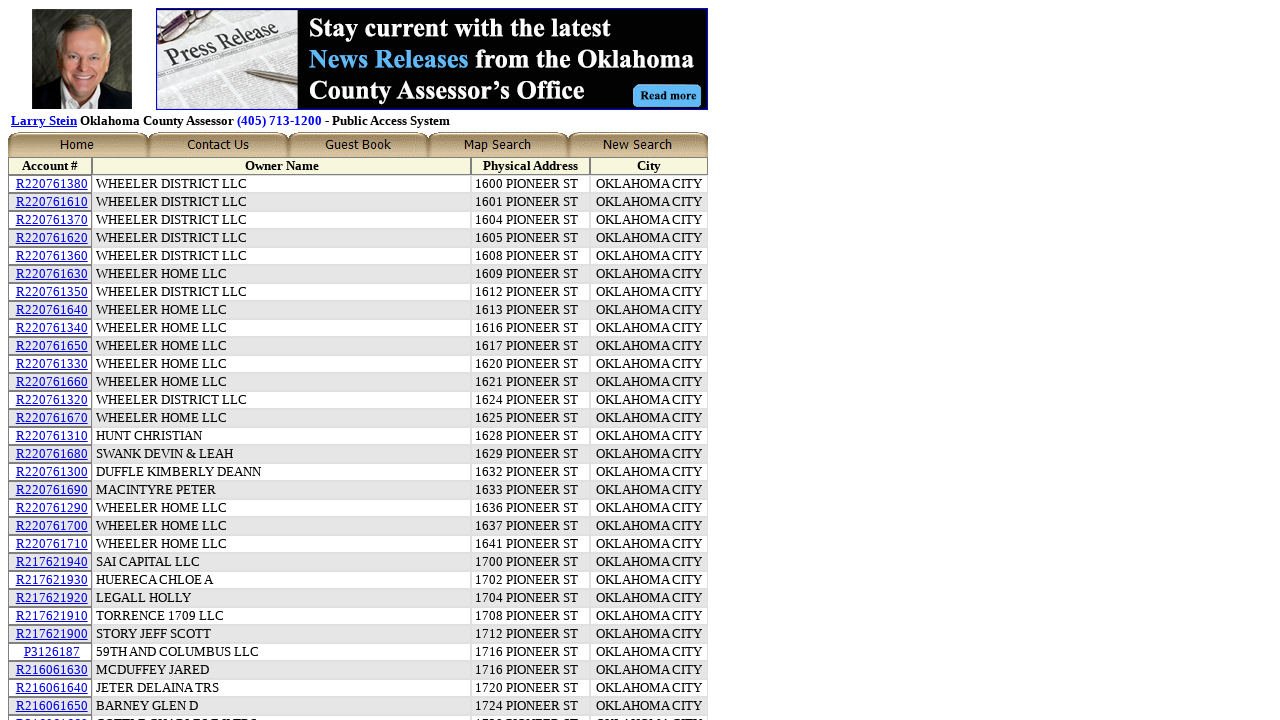

Set up dialog handler to dismiss any alerts
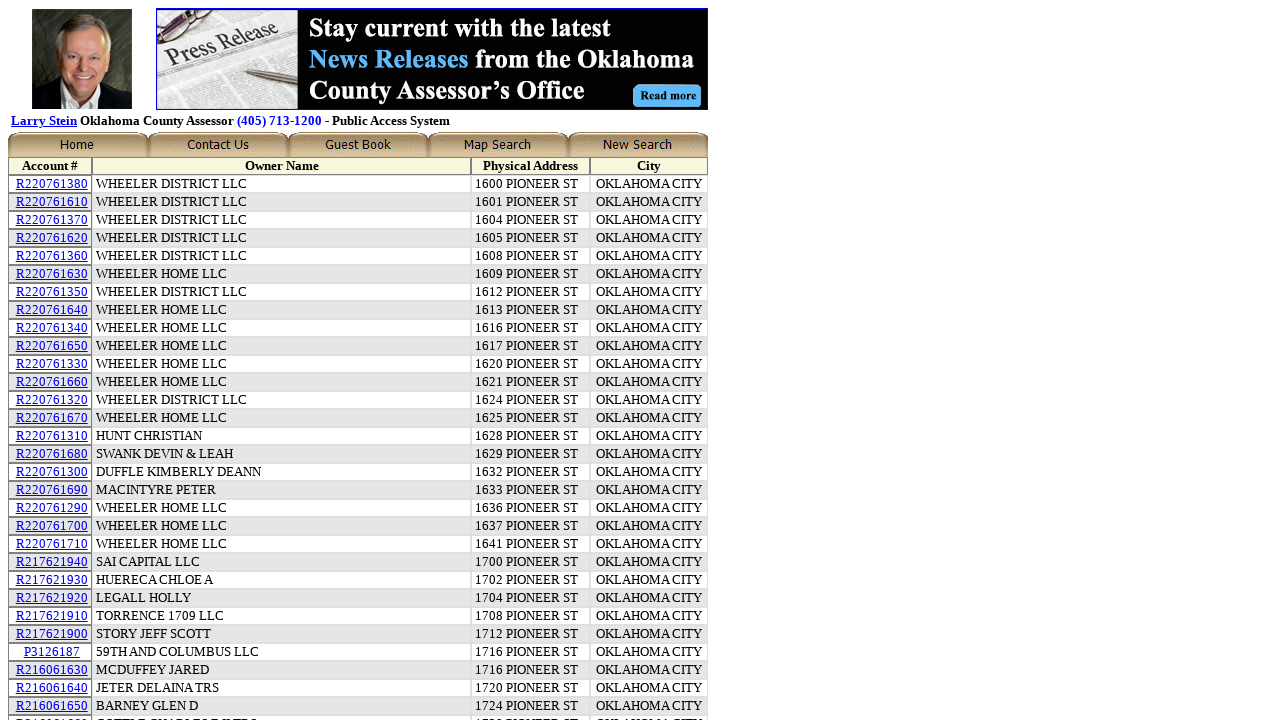

Clicked result link #3
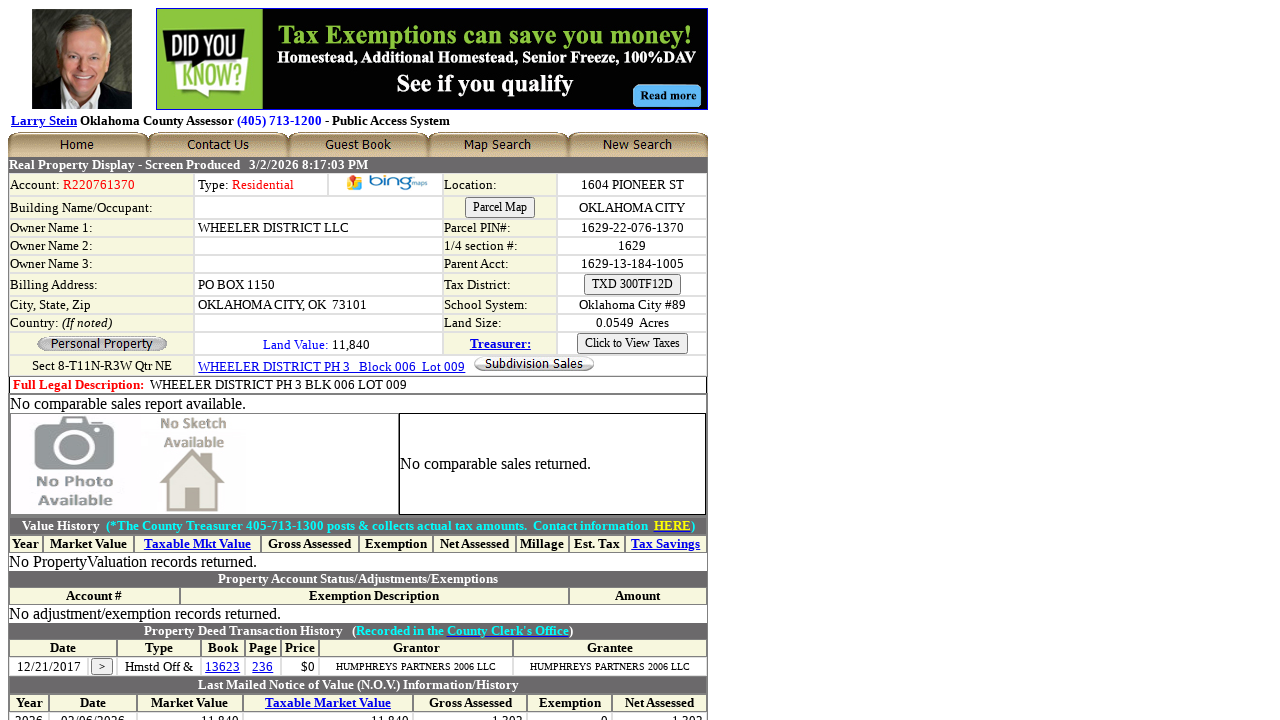

Waited for property detail page to load after clicking link #3
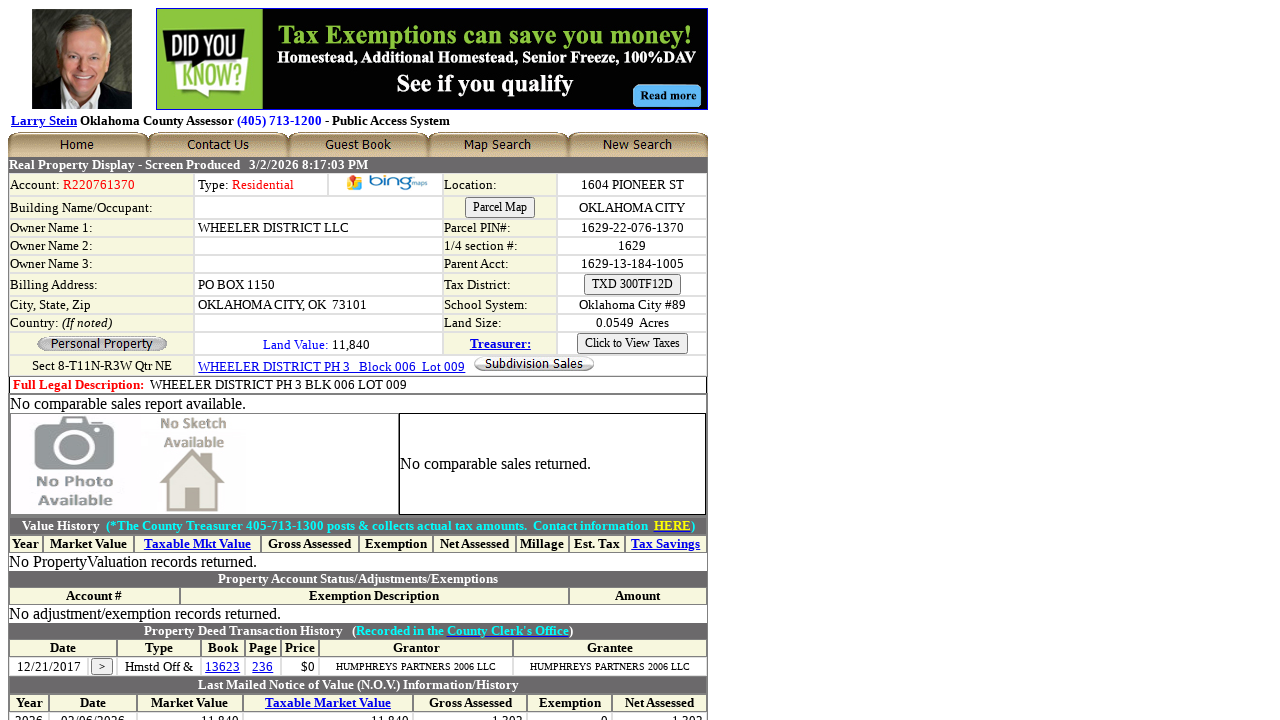

Navigated back to search results after viewing link #3
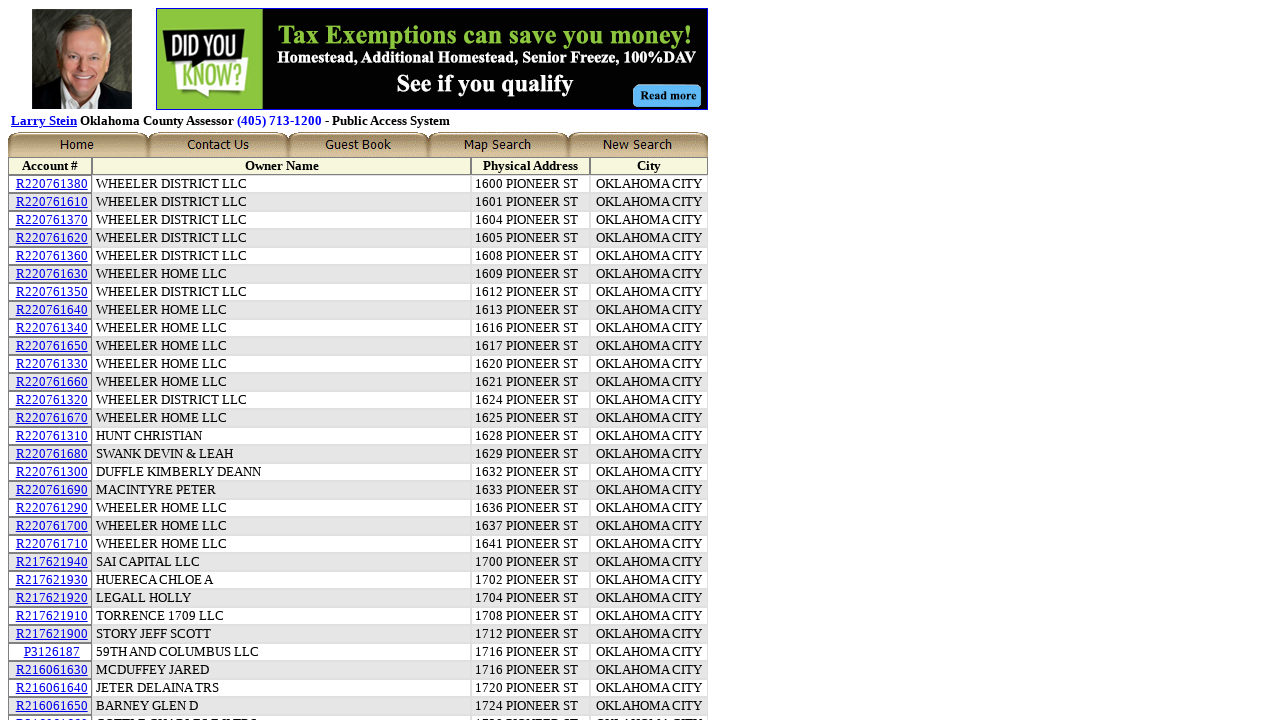

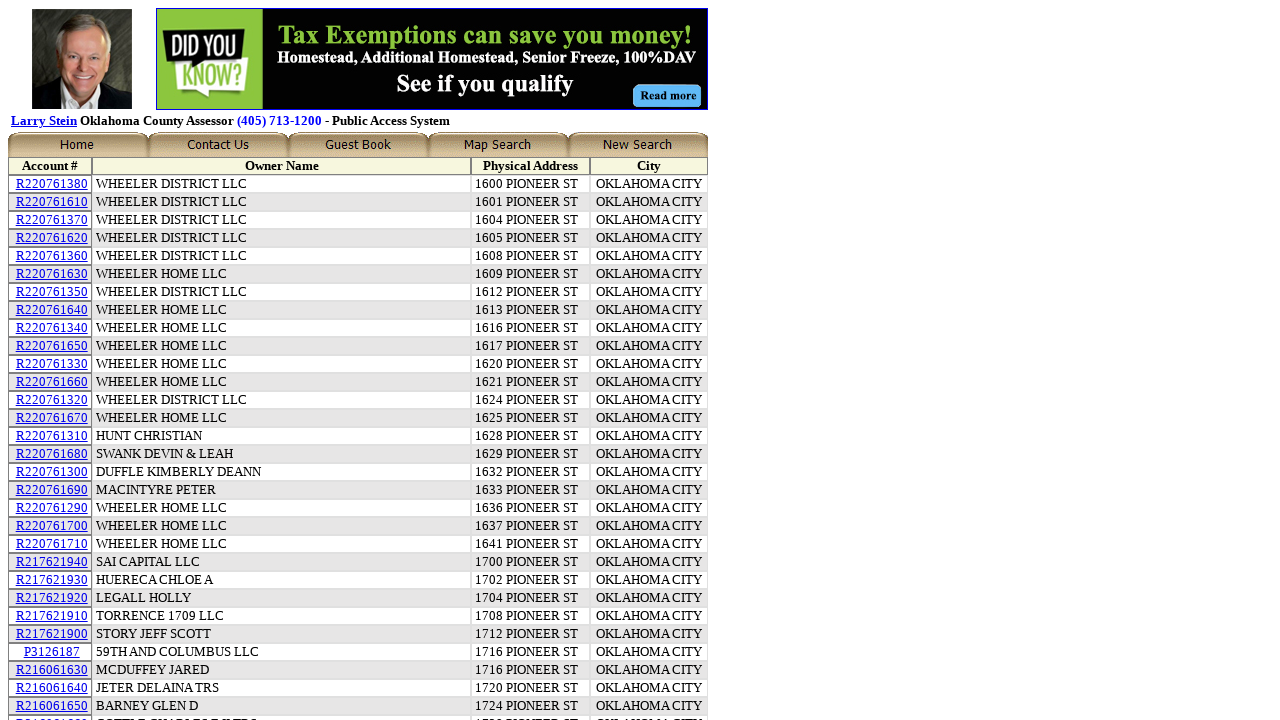